Navigates to Browse Languages page and verifies the table header columns are Language, Author, Date, Comments, and Rate

Starting URL: http://www.99-bottles-of-beer.net/

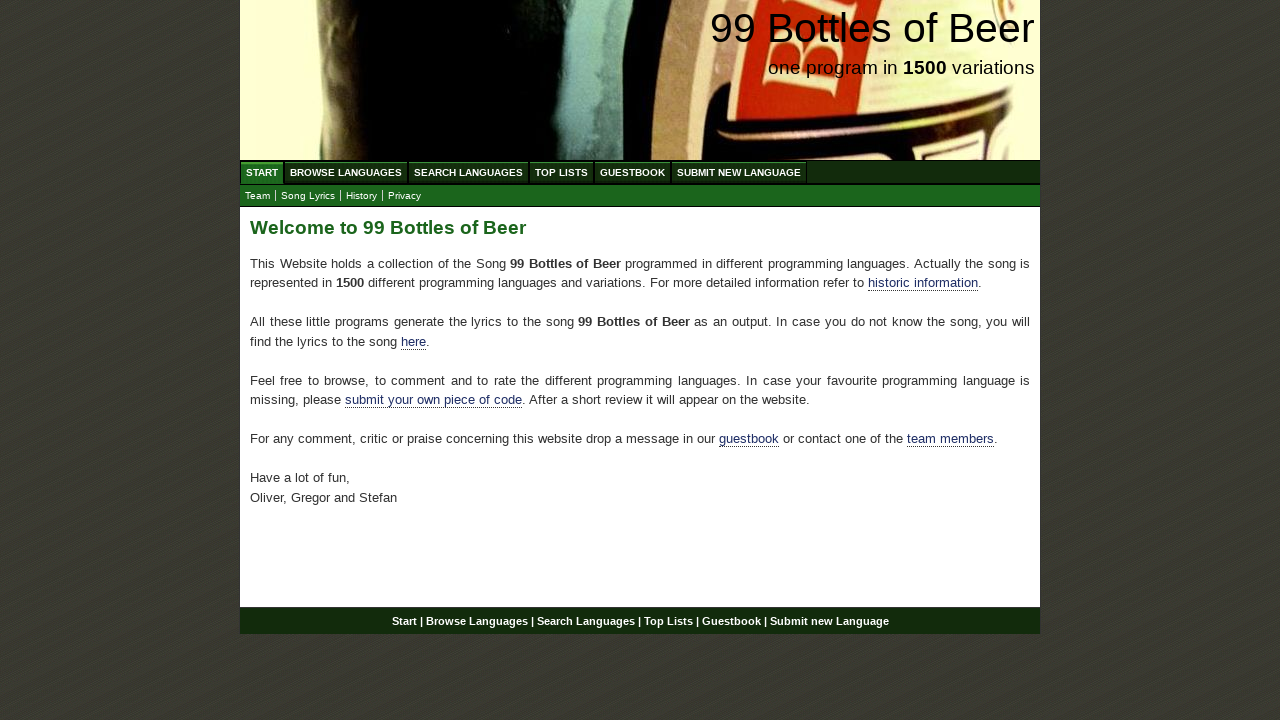

Navigated to 99 Bottles of Beer homepage
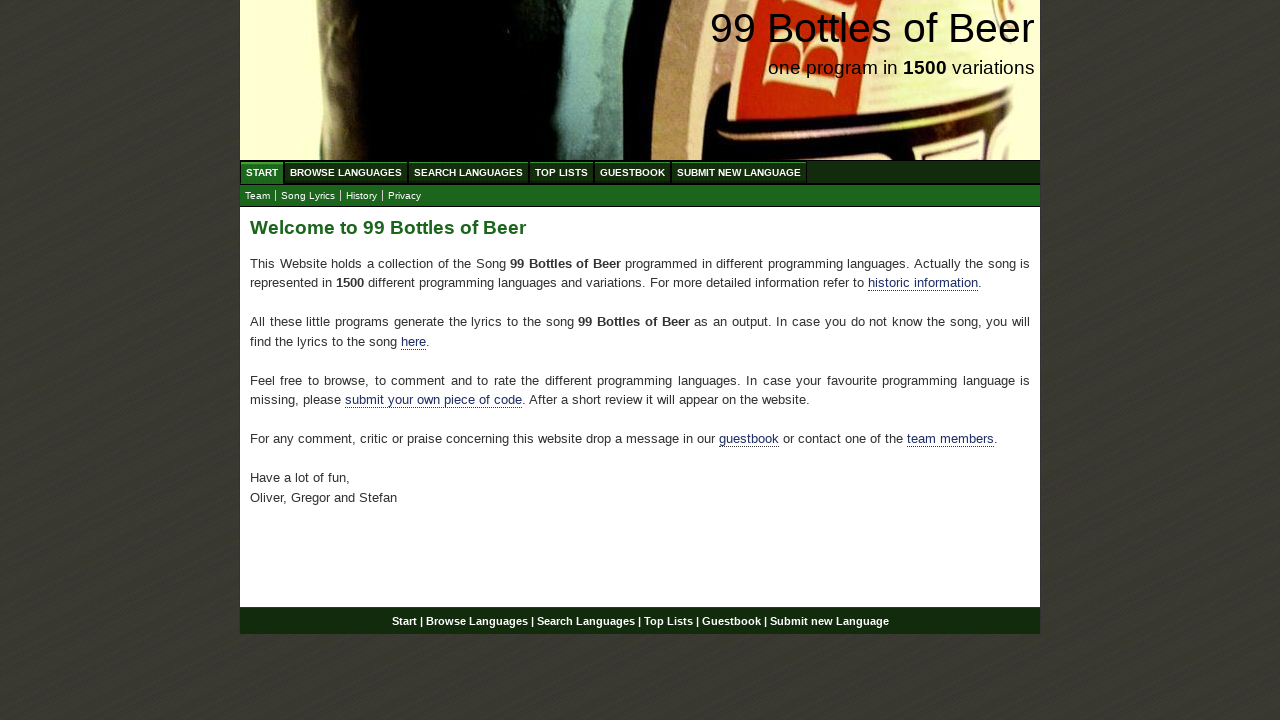

Clicked on Browse Languages menu at (346, 172) on a:has-text('Browse Languages')
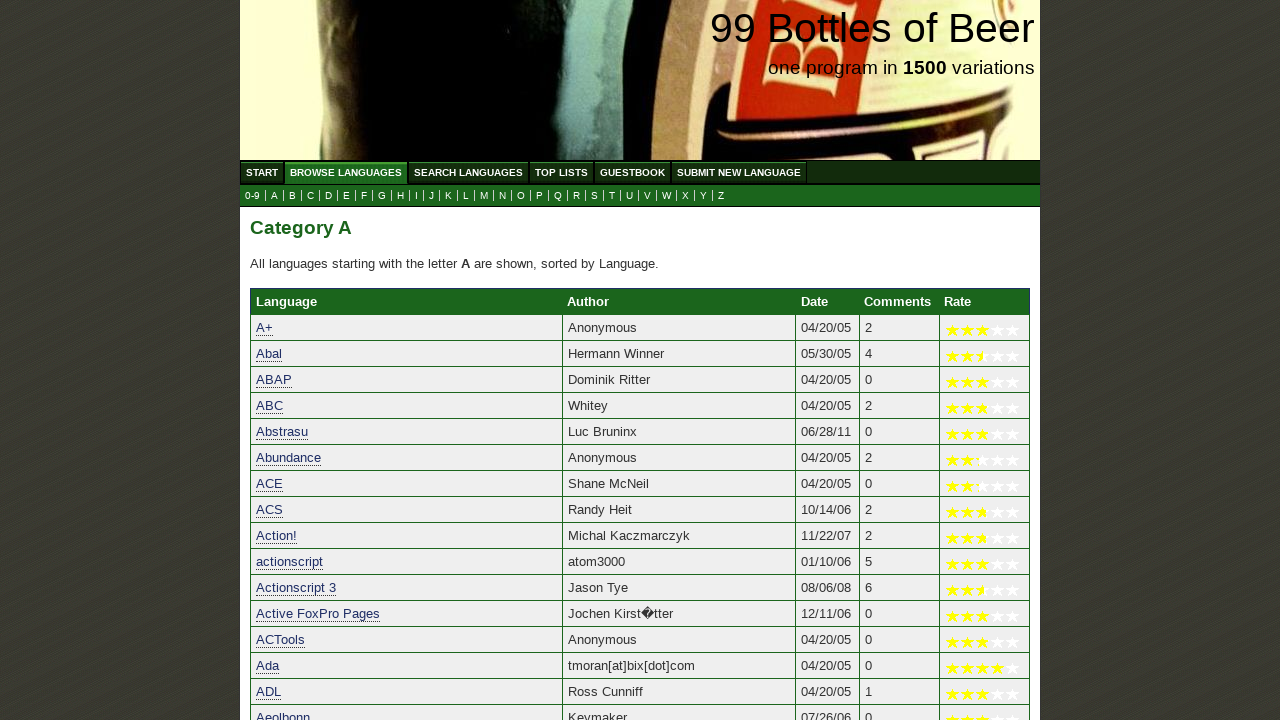

Table header loaded
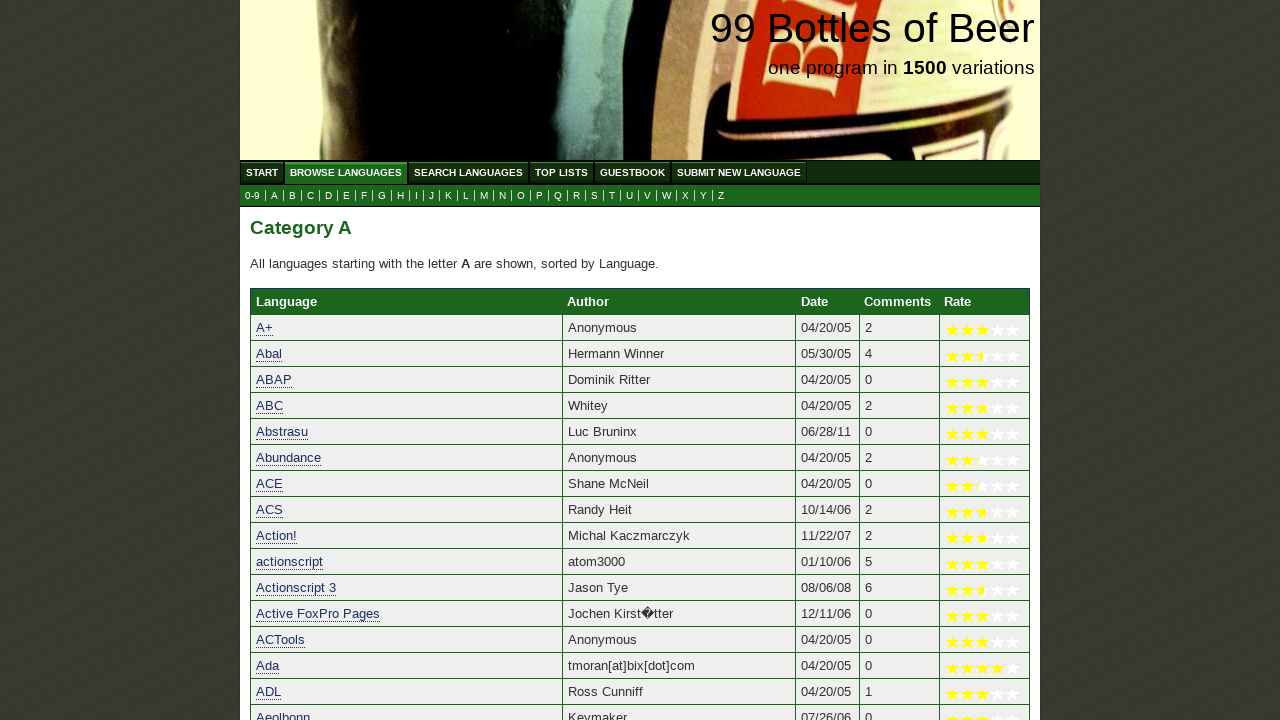

Retrieved all header elements from table
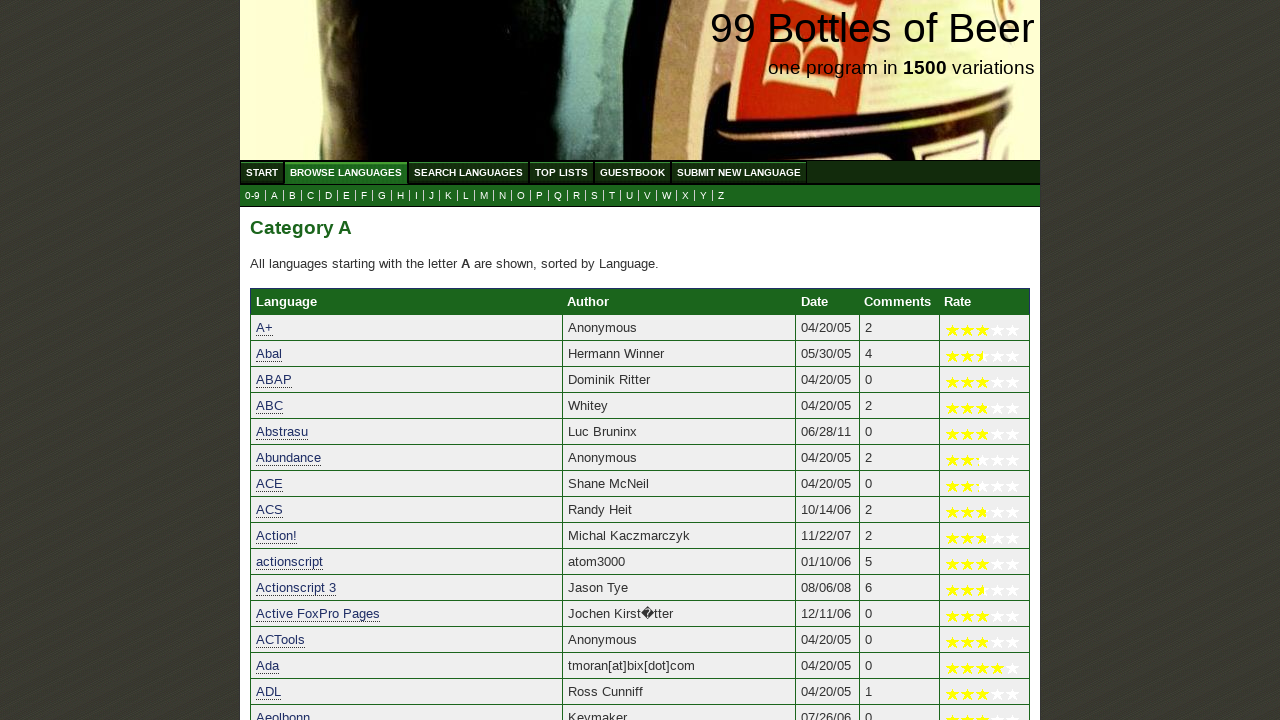

Extracted header text content from table
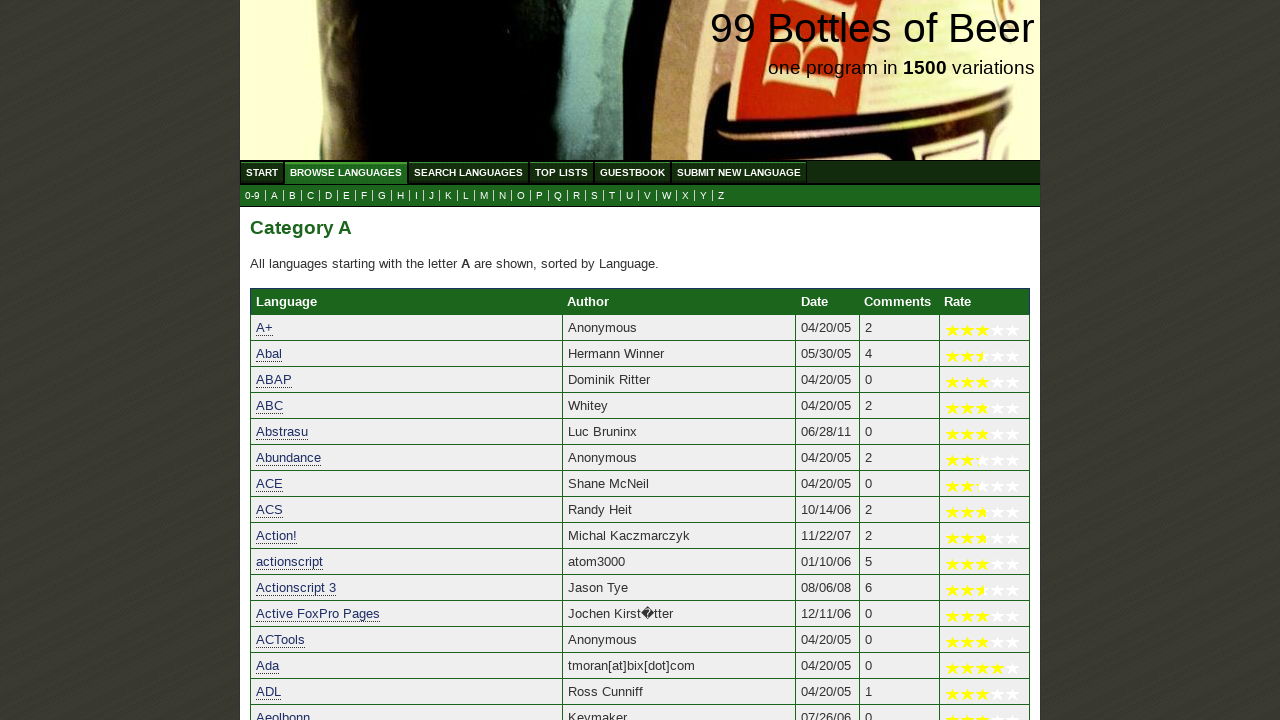

Verified table headers match expected values: Language, Author, Date, Comments, Rate
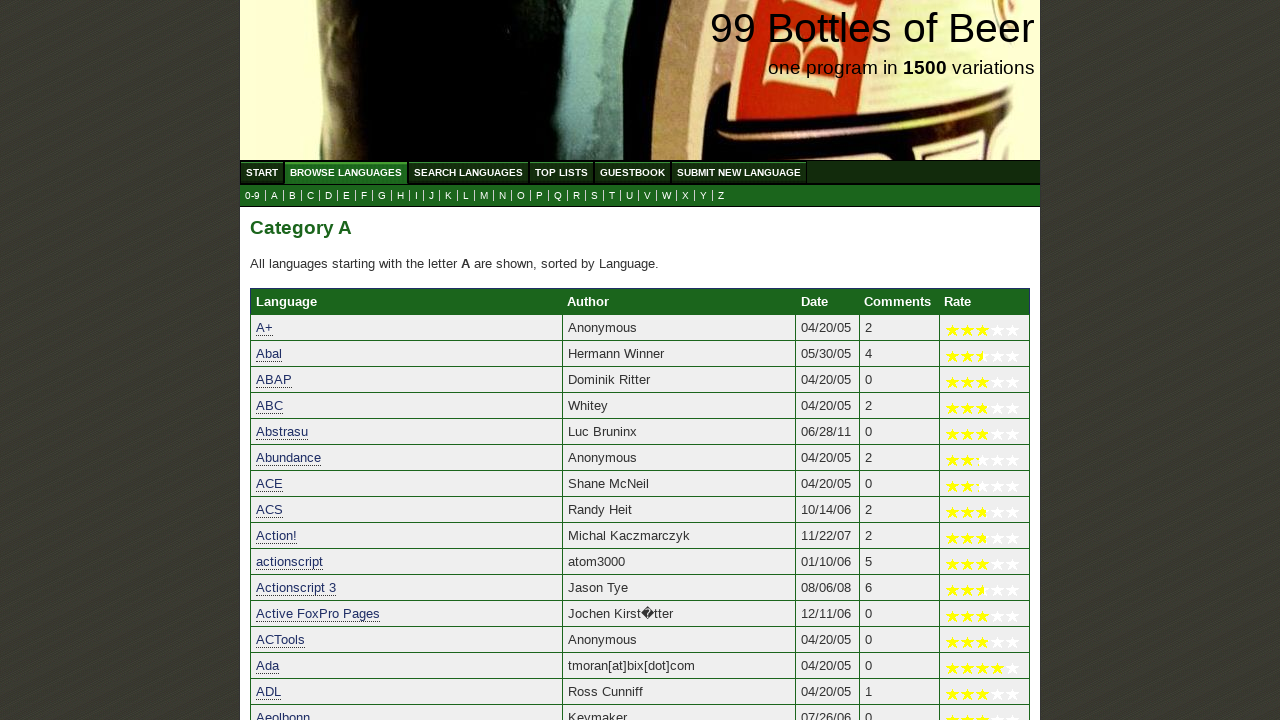

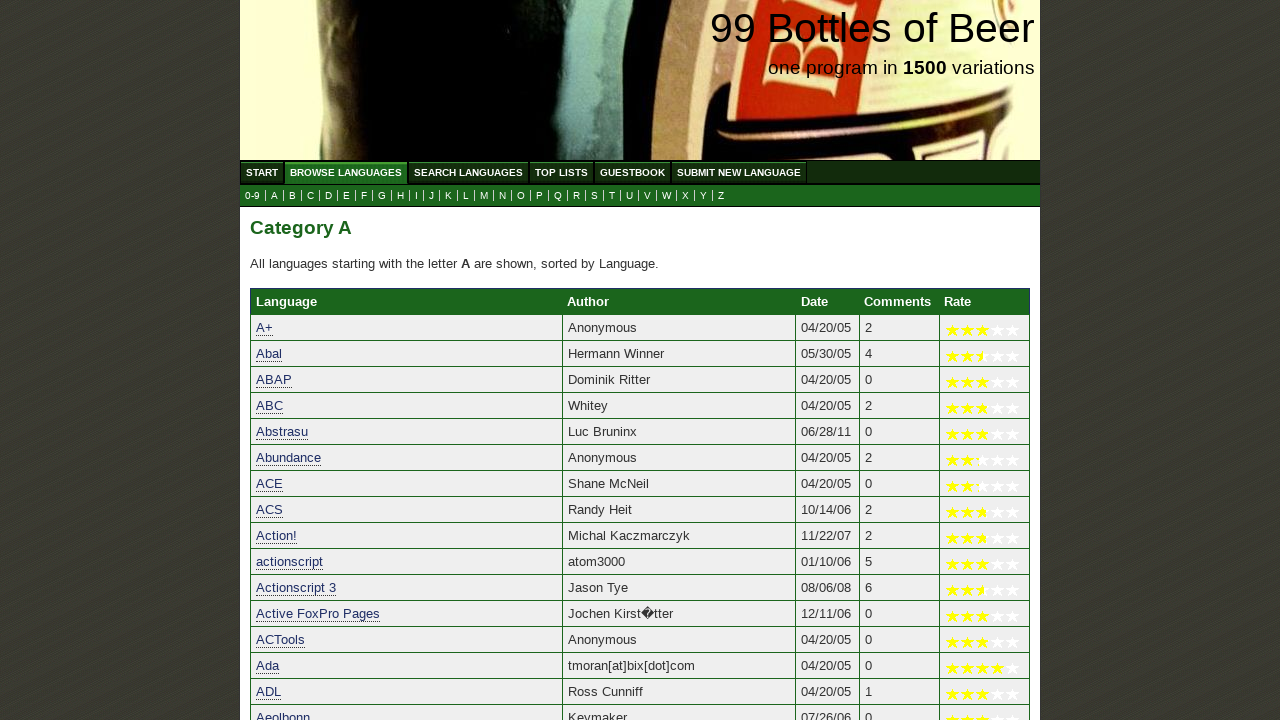